Tests navigating by clicking a link with calculated text, then fills out a form with personal information (first name, last name, city, country) and submits it.

Starting URL: https://suninjuly.github.io/find_link_text

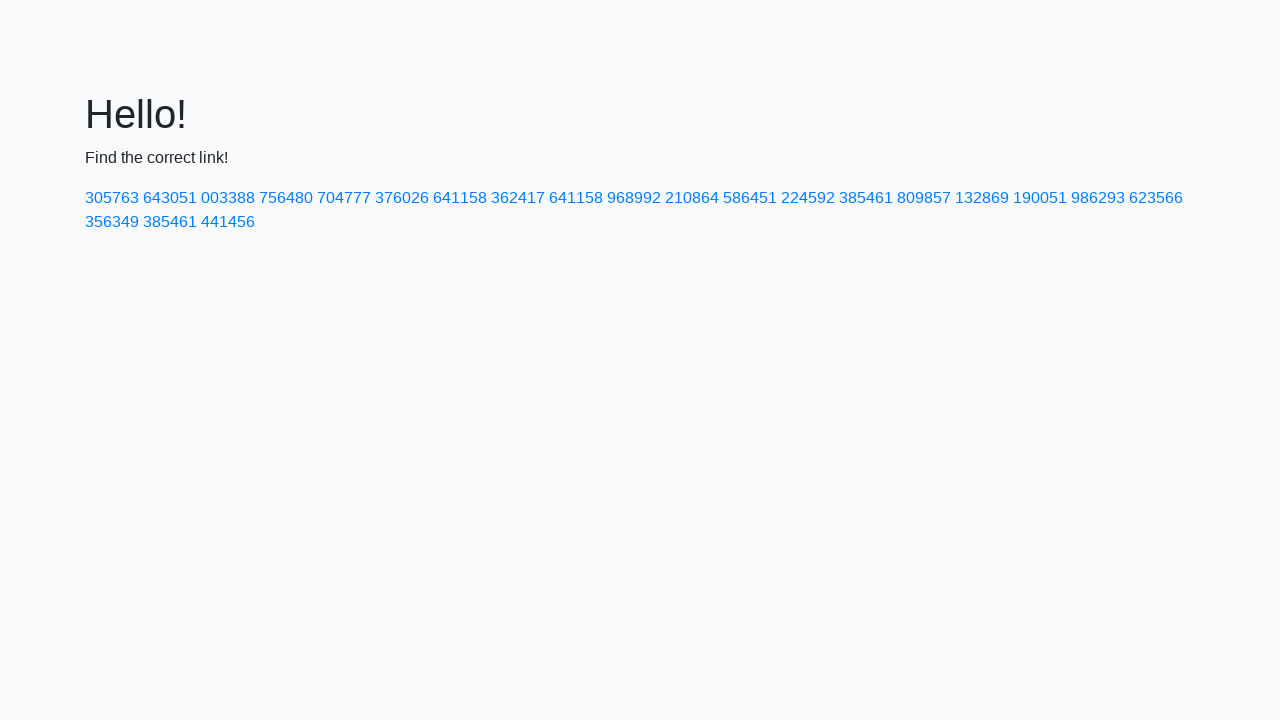

Clicked link with calculated text '224592' at (808, 198) on text=224592
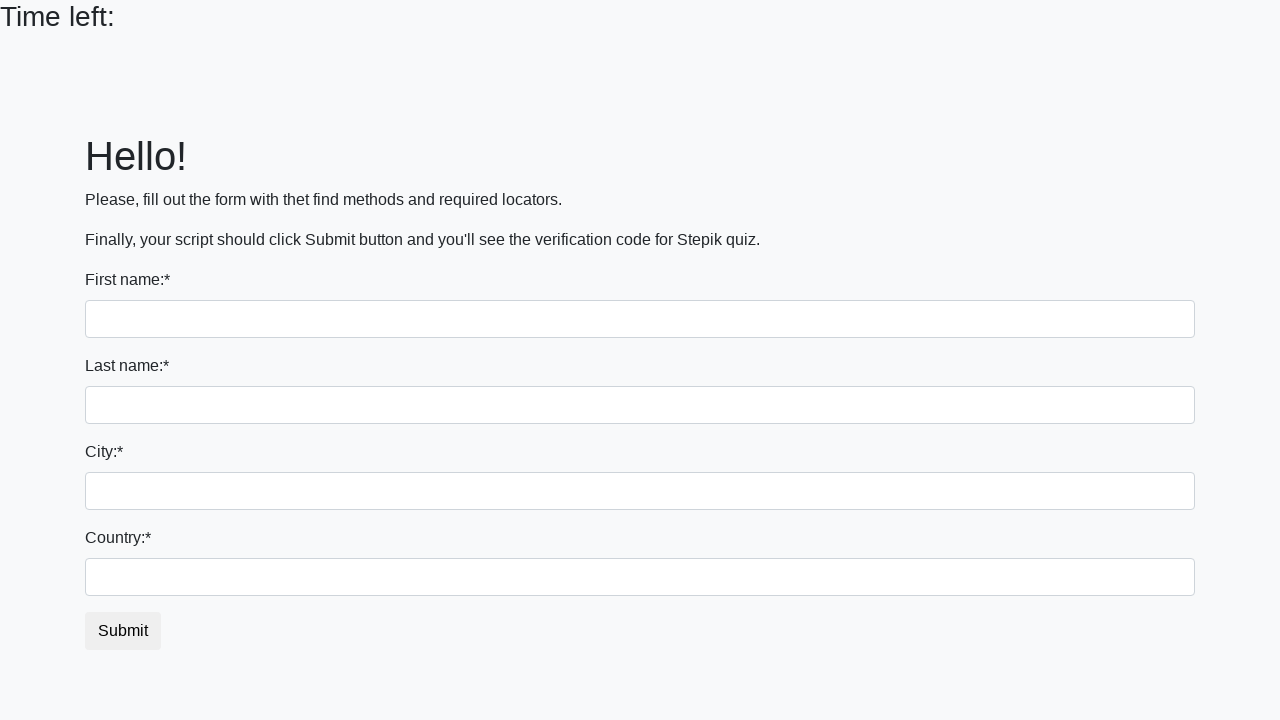

Filled first name field with 'Ivan' on input
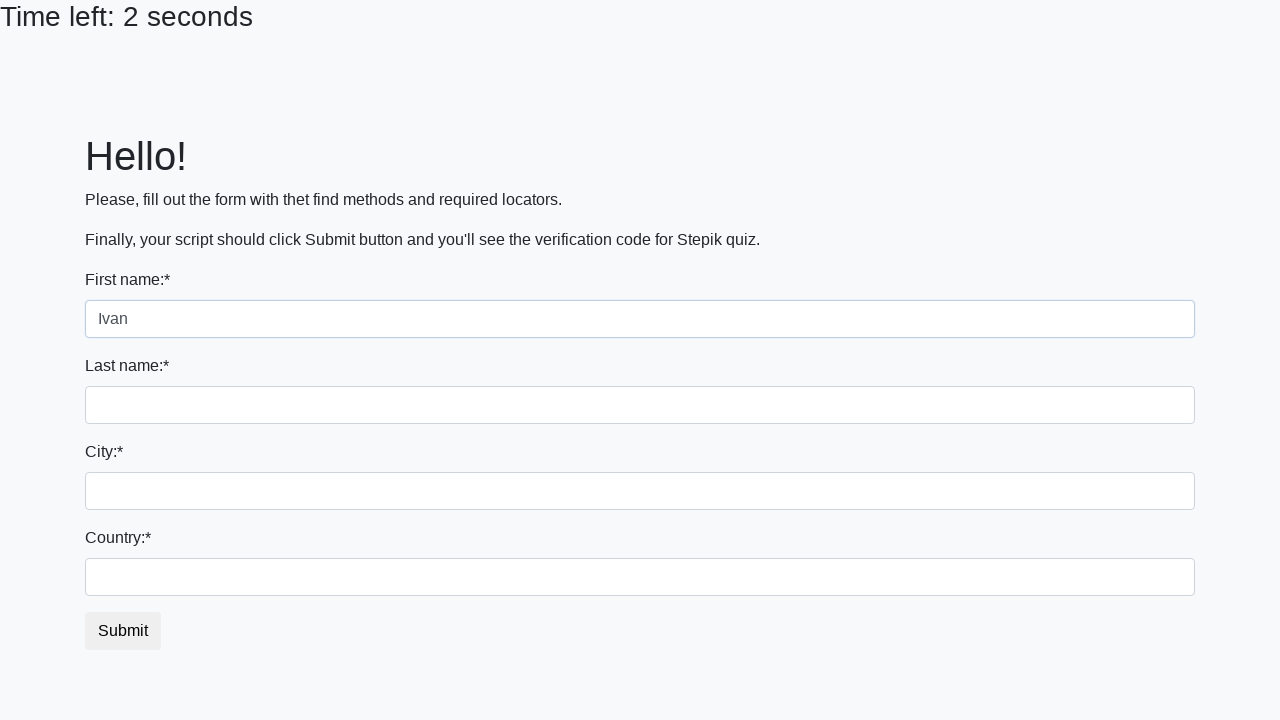

Filled last name field with 'Petrov' on input[name='last_name']
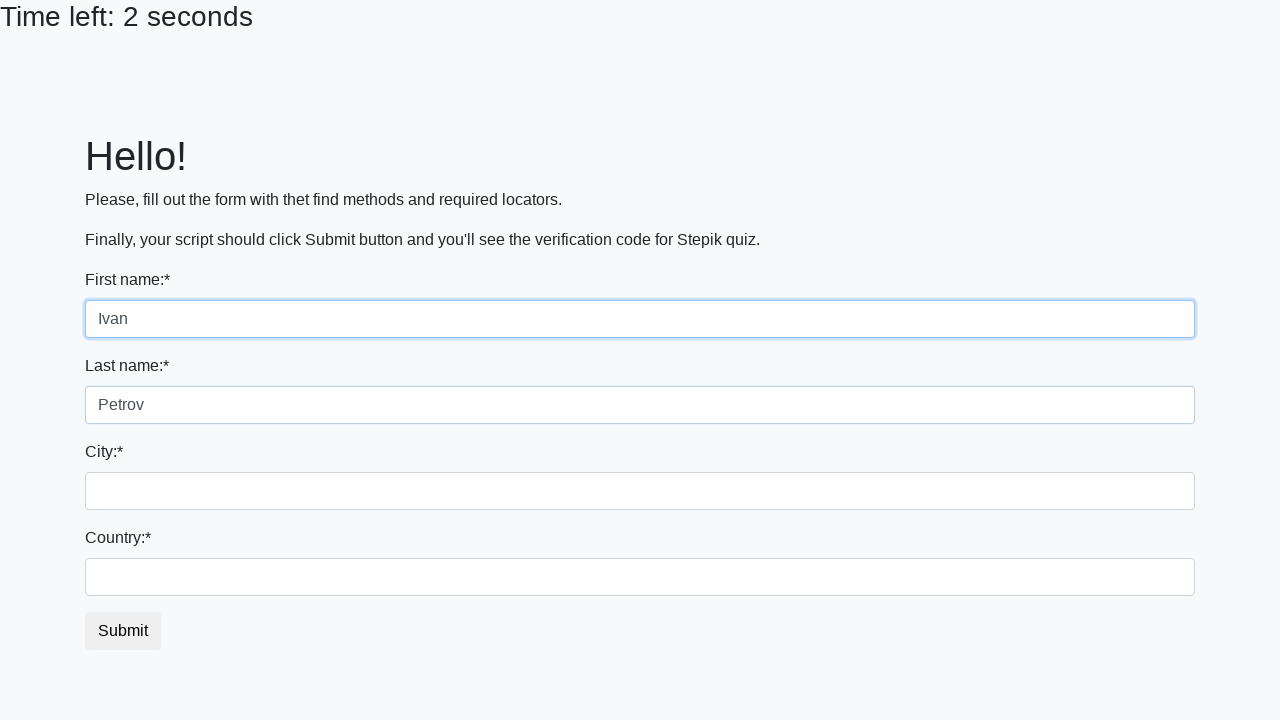

Filled city field with 'Smolensk' on .city
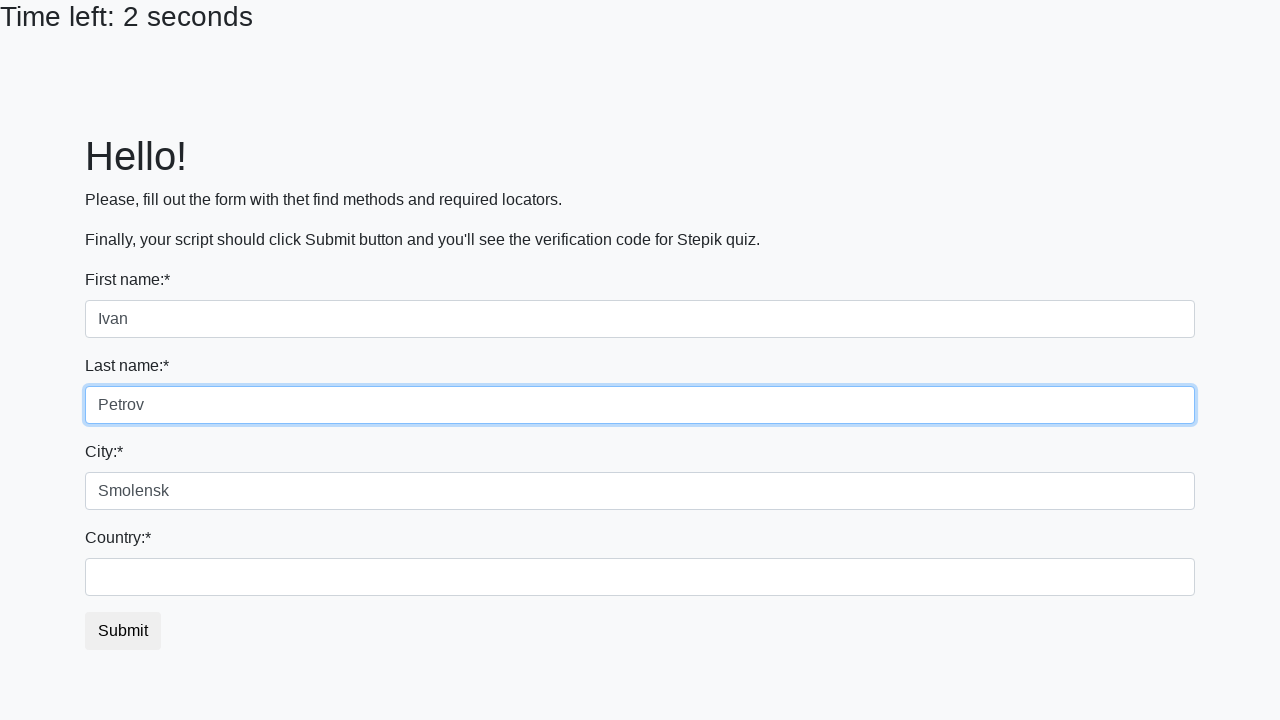

Filled country field with 'Russia' on #country
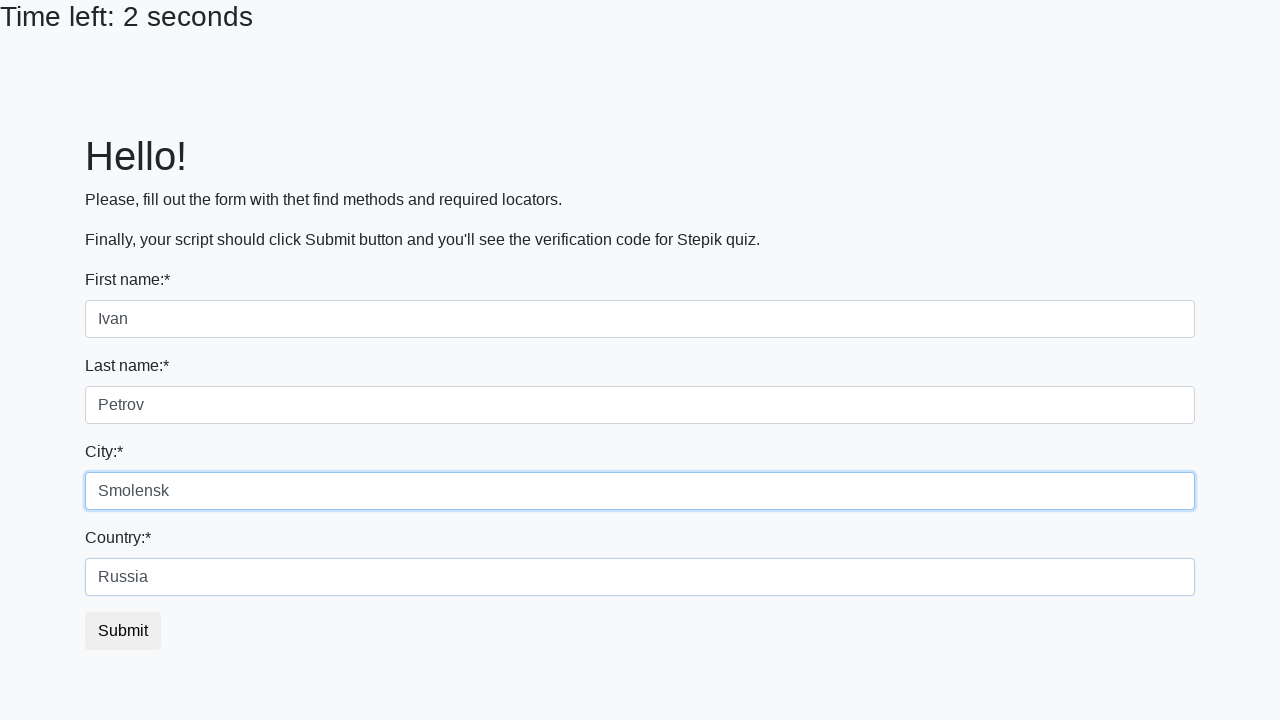

Clicked submit button to submit form at (123, 631) on button.btn
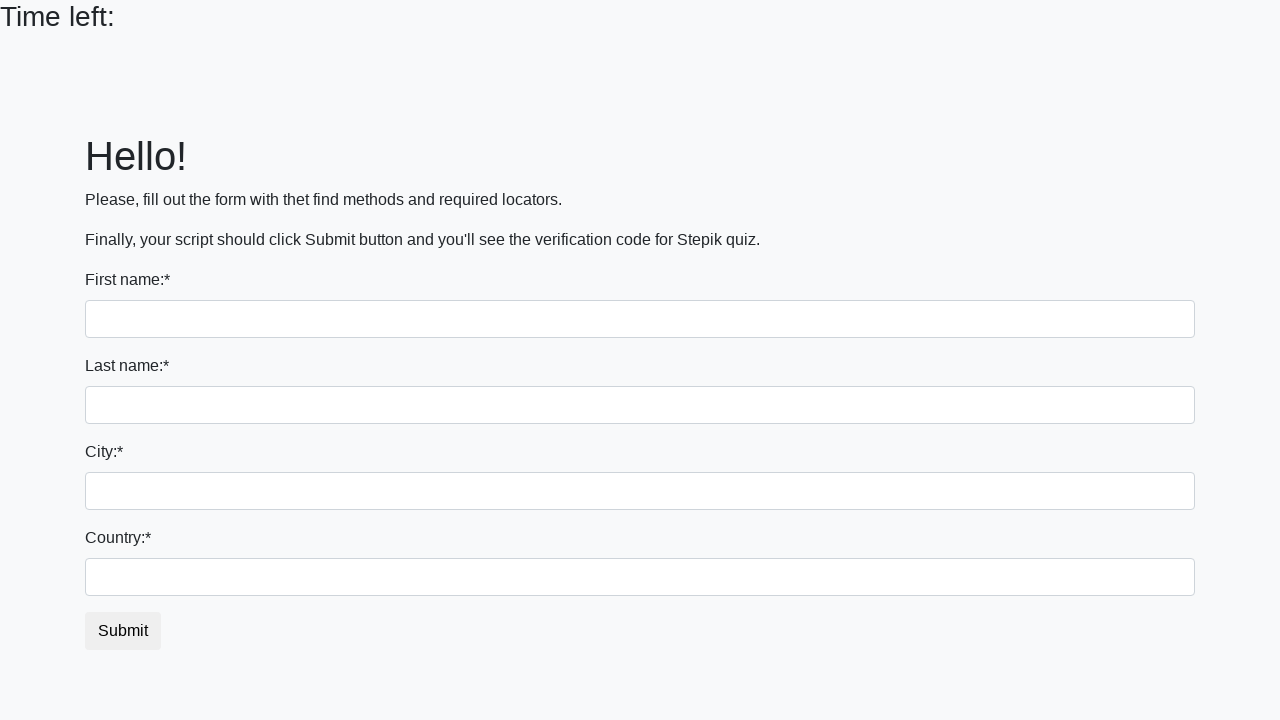

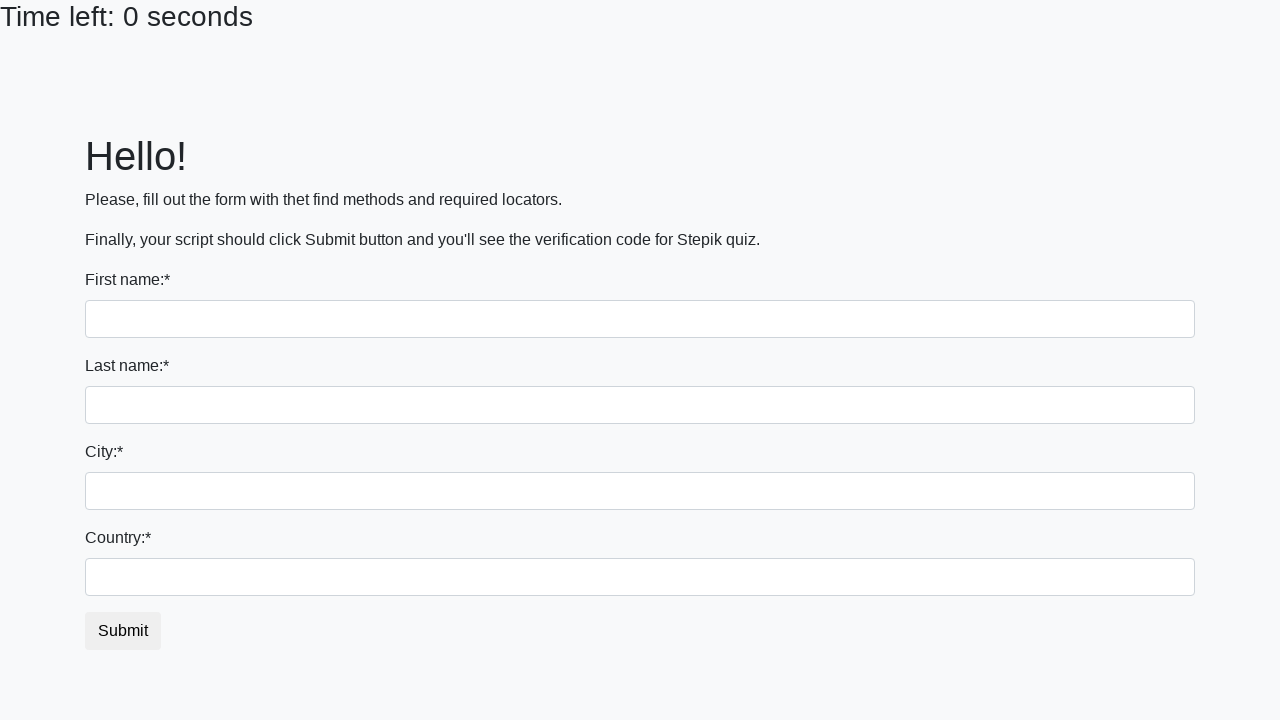